Tests prompt box alert by clicking a button, entering a name in the prompt, accepting it, and verifying the name appears in the result

Starting URL: https://demoqa.com/alerts

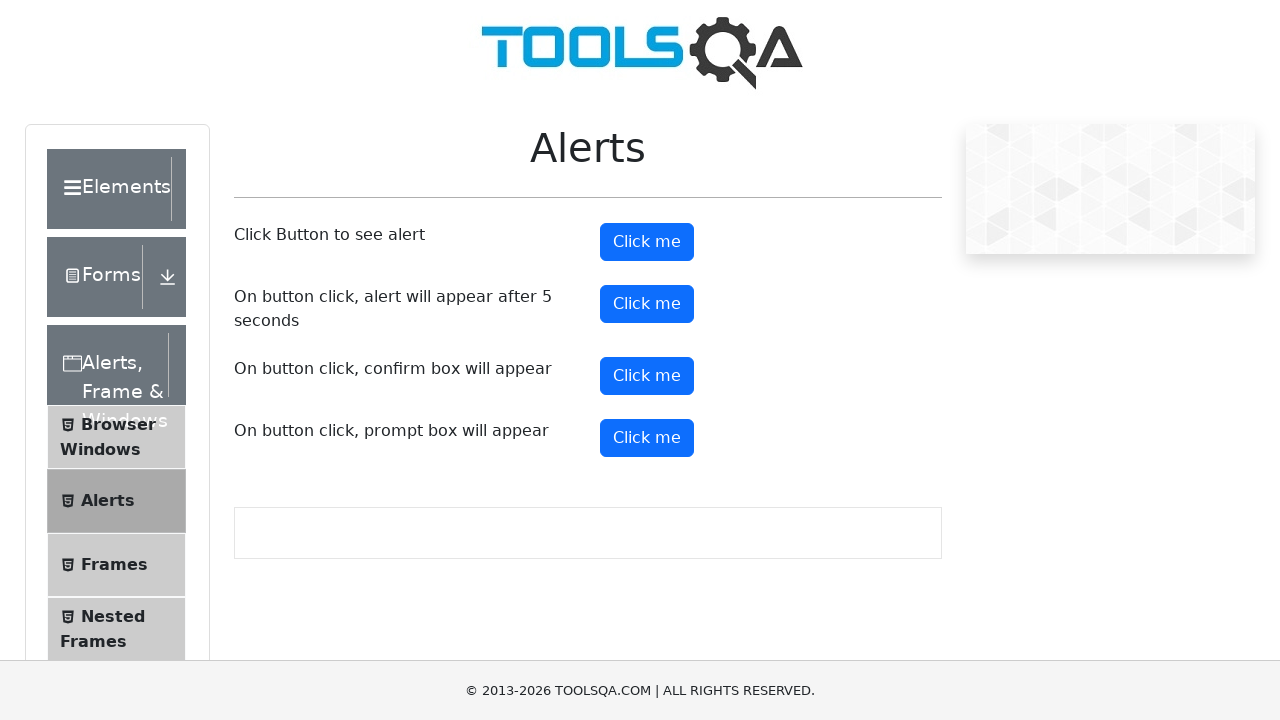

Set up dialog handler to accept prompt with name 'Erol'
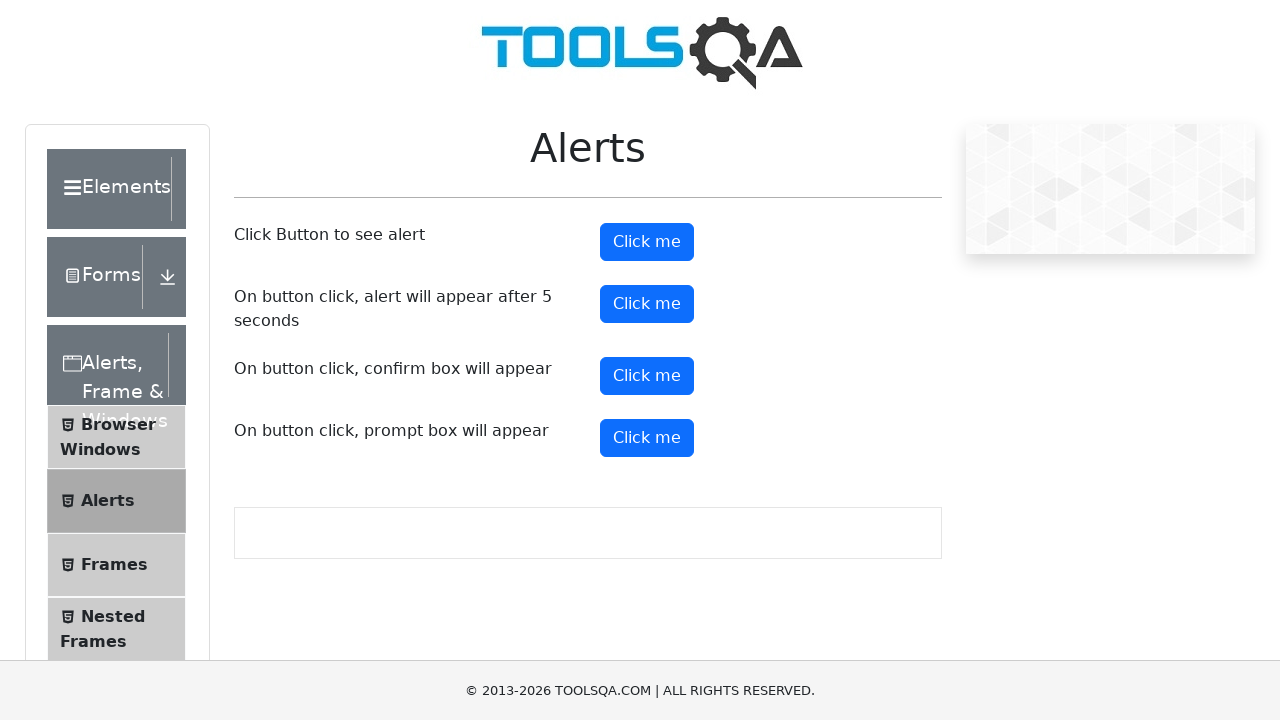

Clicked the prompt box button at (647, 438) on xpath=(//button)[5]
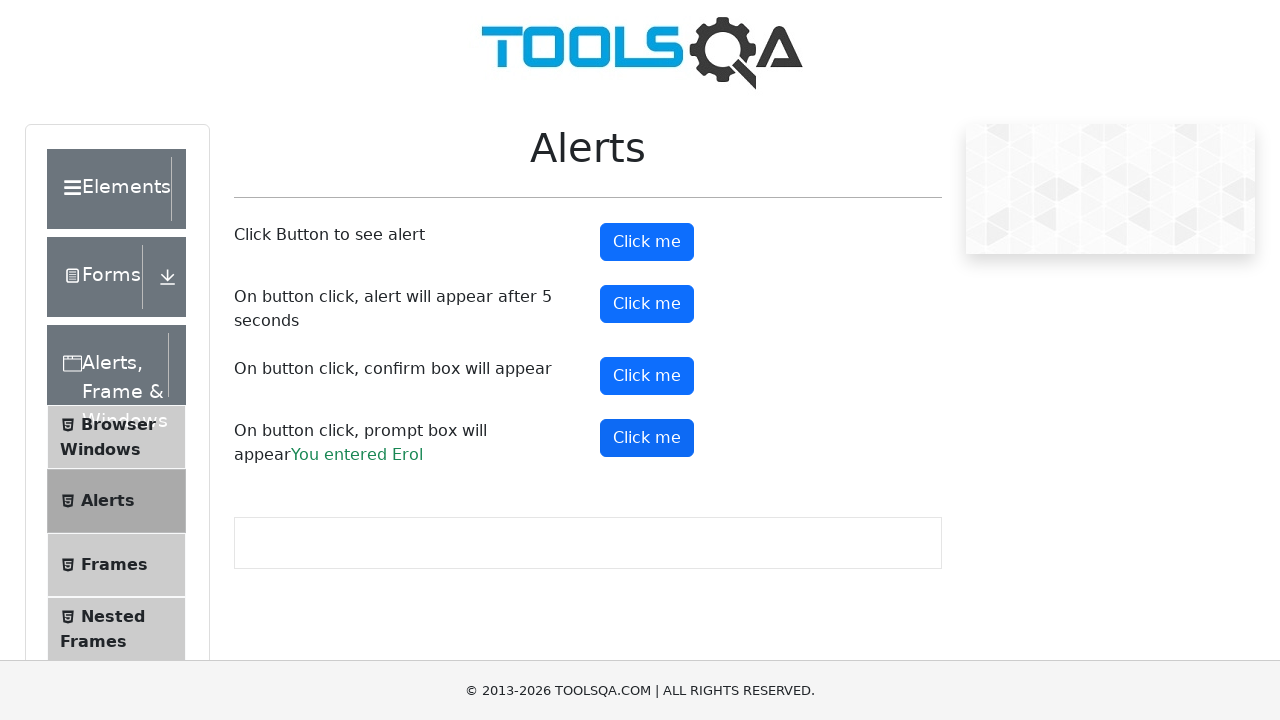

Waited for prompt result element to load
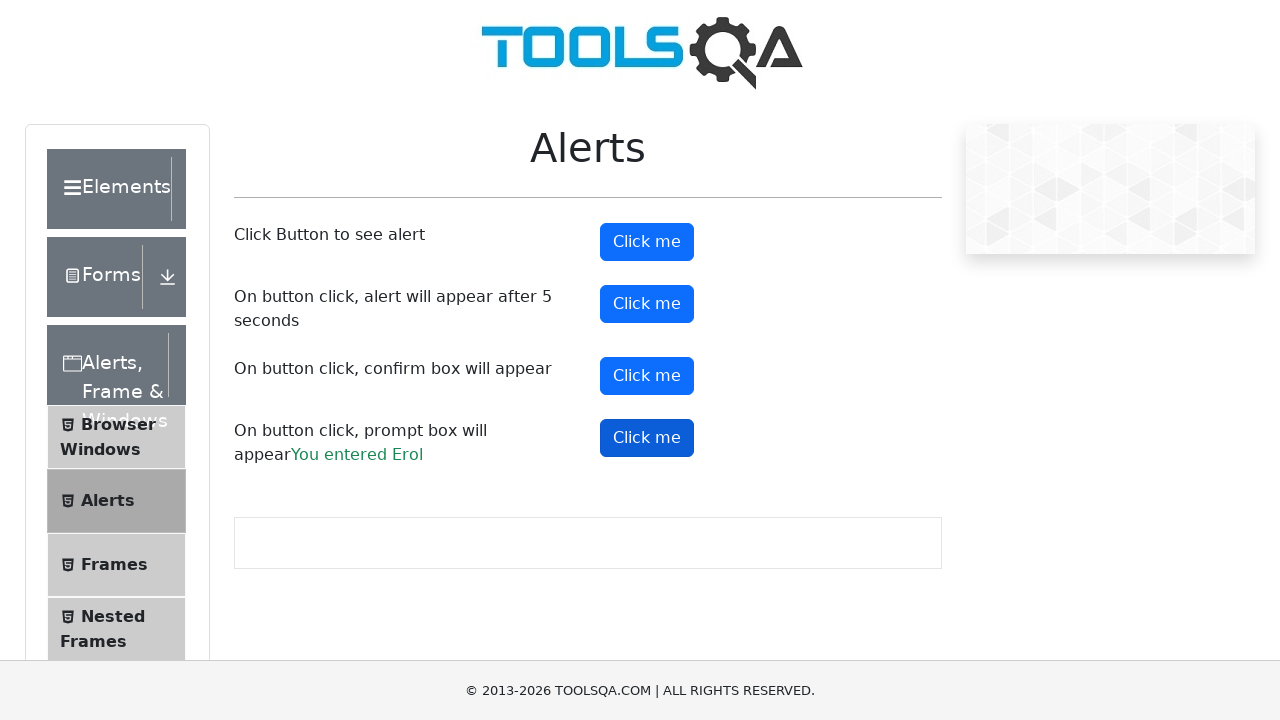

Retrieved prompt result text content
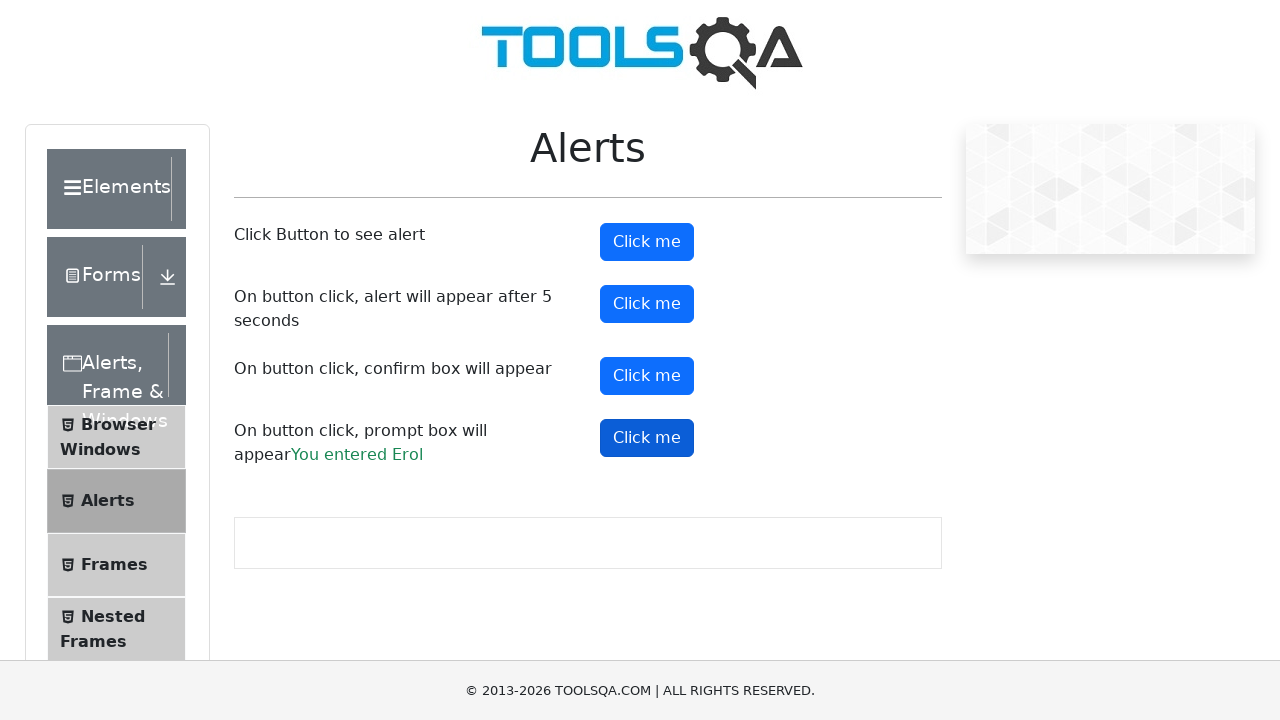

Verified that 'Erol' appears in the prompt result
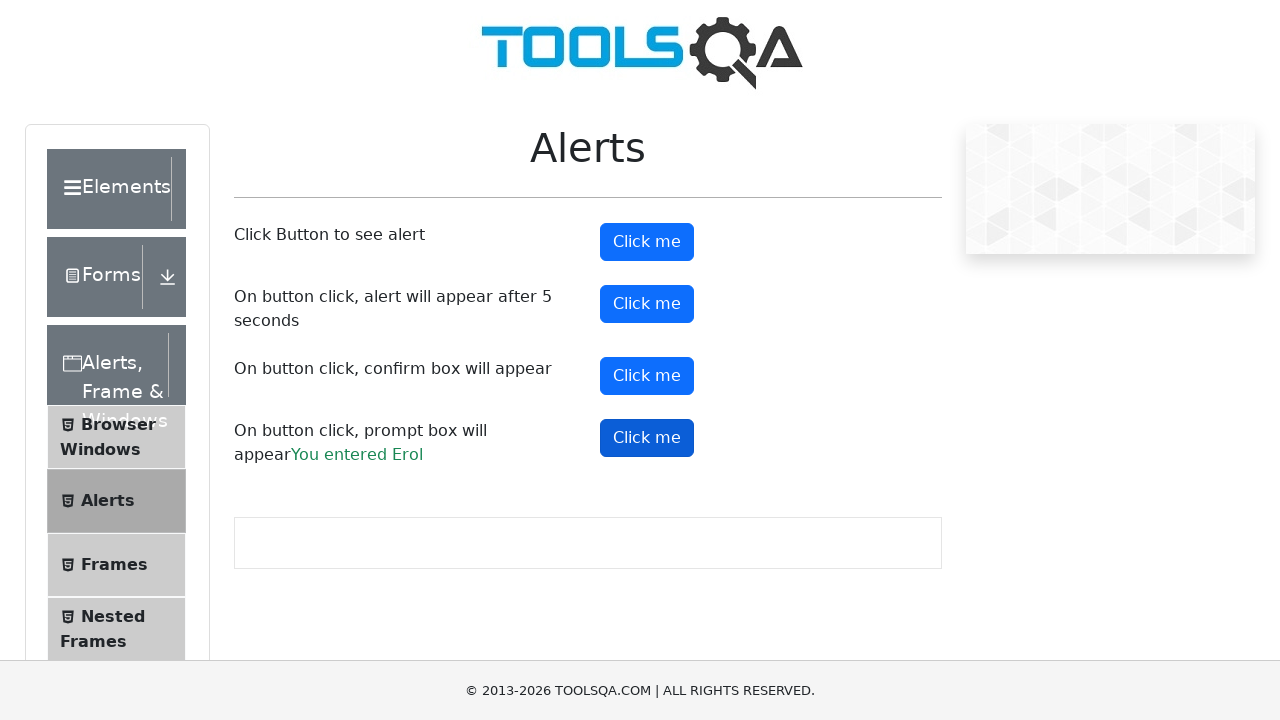

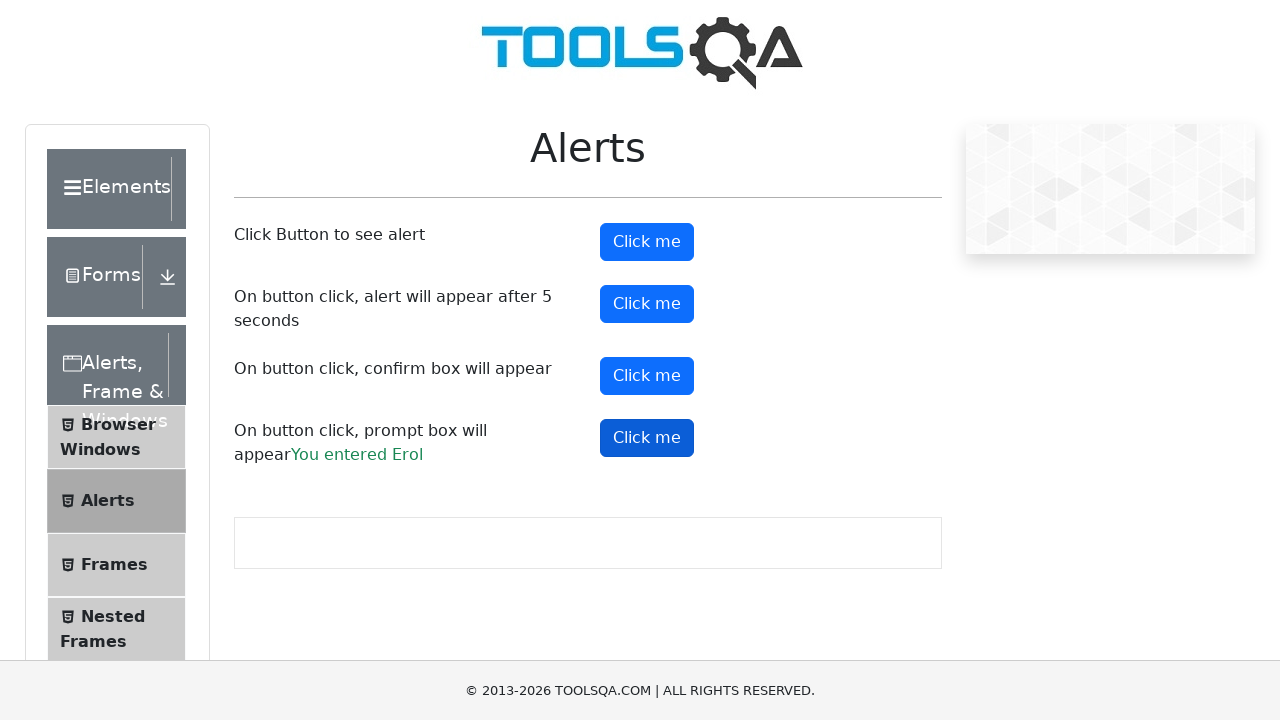